Tests alternative wait strategies by clicking an AJAX button, waiting for network idle state, and verifying the loaded content.

Starting URL: http://uitestingplayground.com/ajax

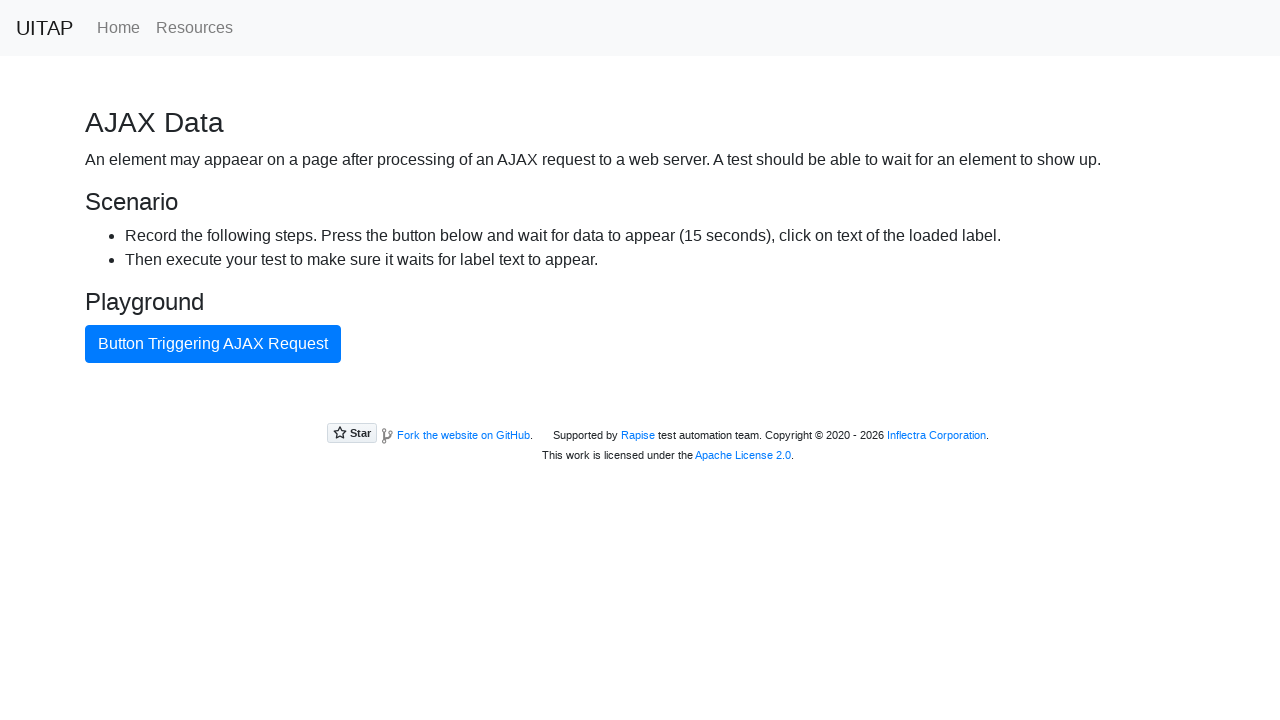

Navigated to AJAX test page
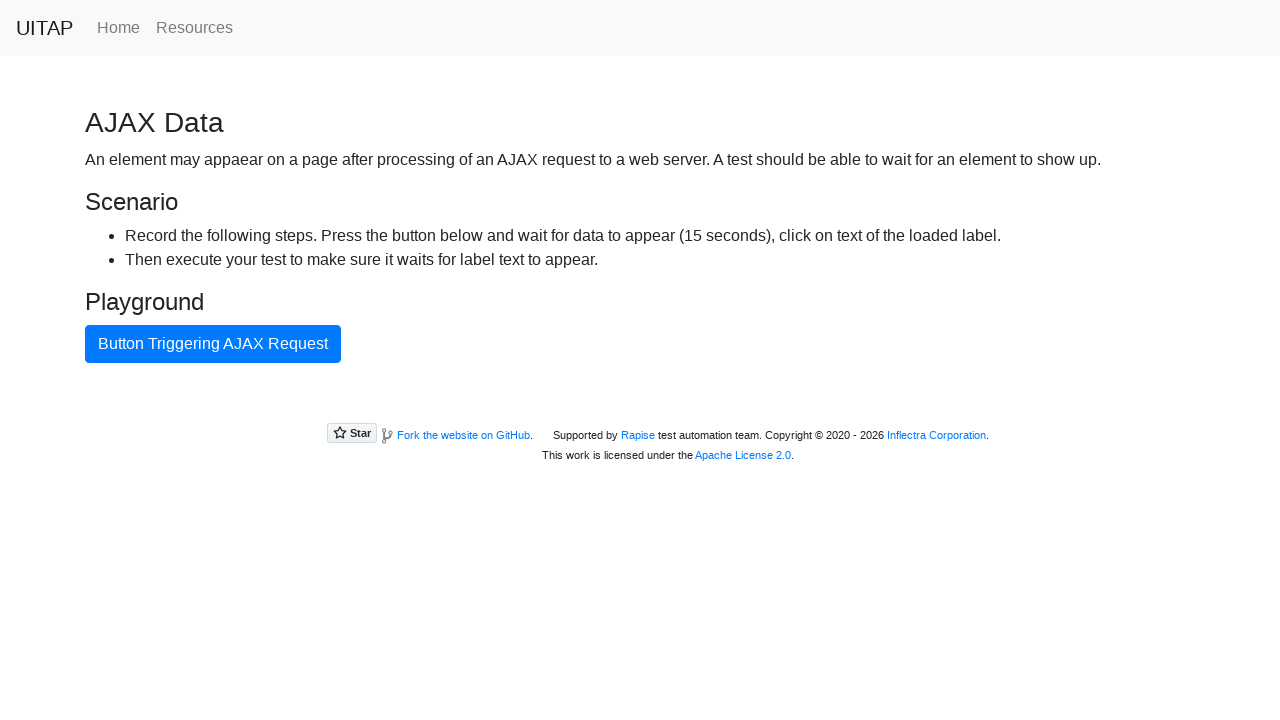

Clicked AJAX button to trigger async data loading at (213, 344) on #ajaxButton
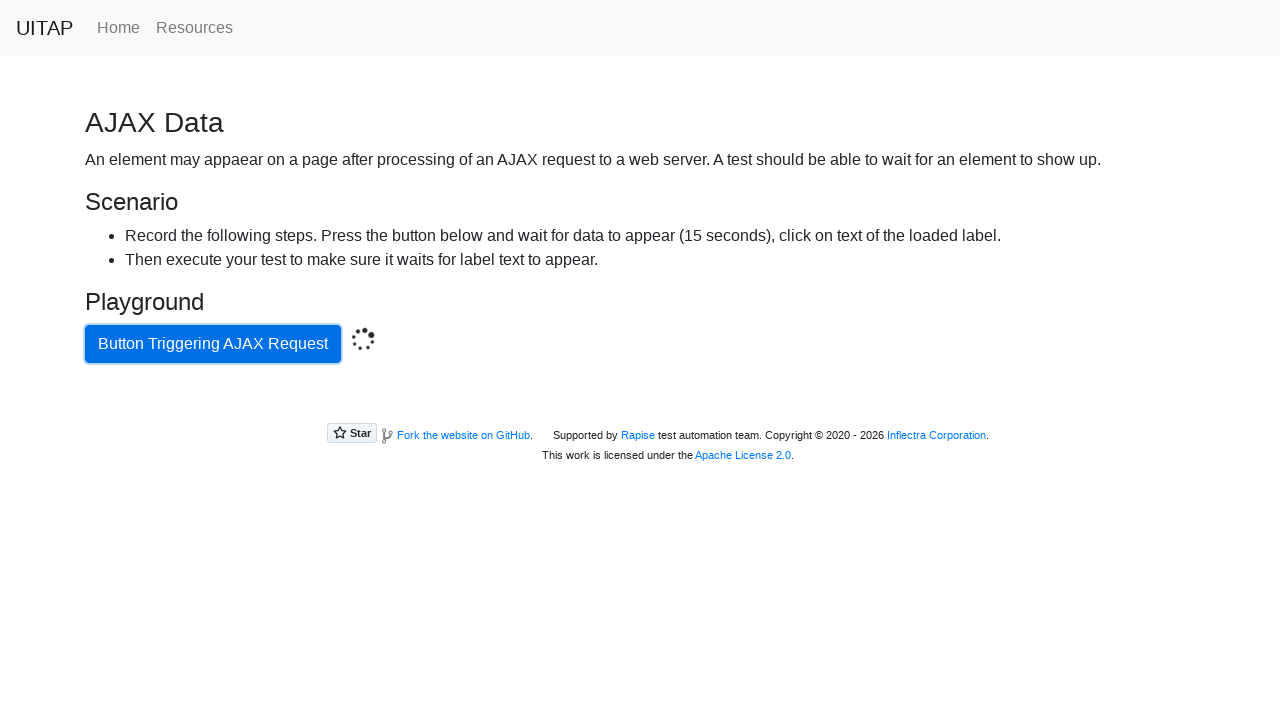

Waited for network idle state - all AJAX requests completed
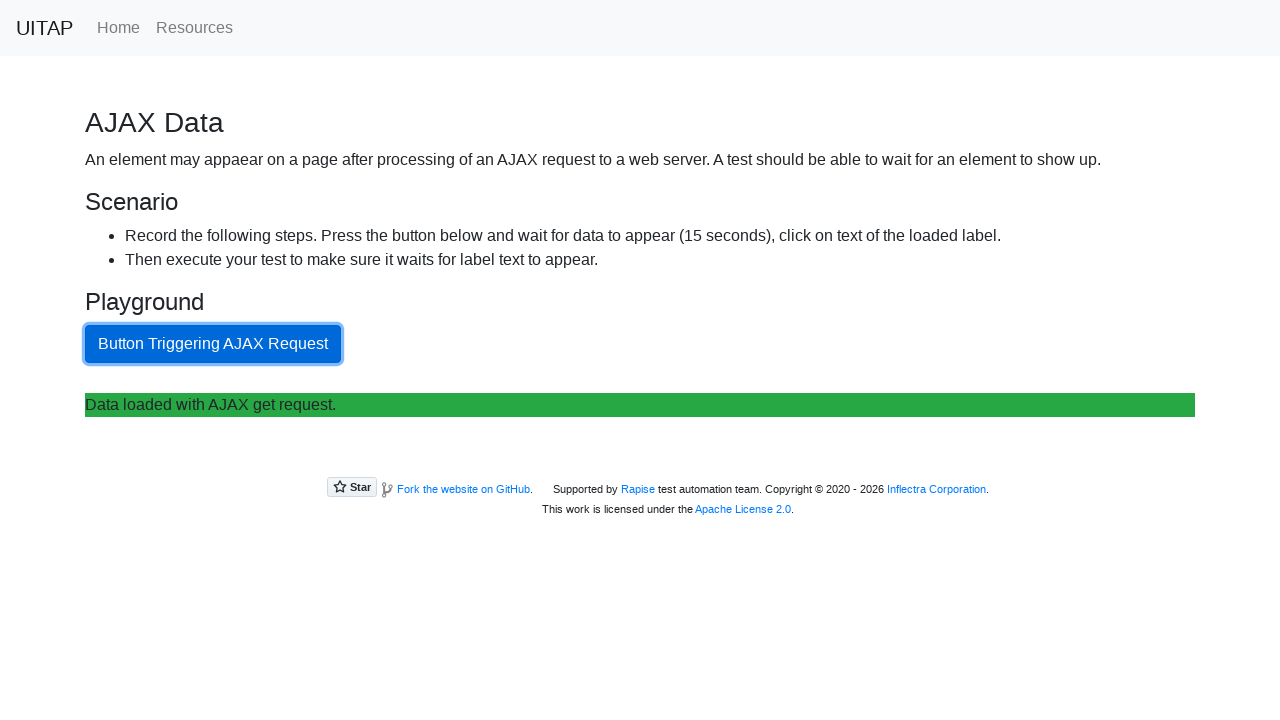

Located success message element
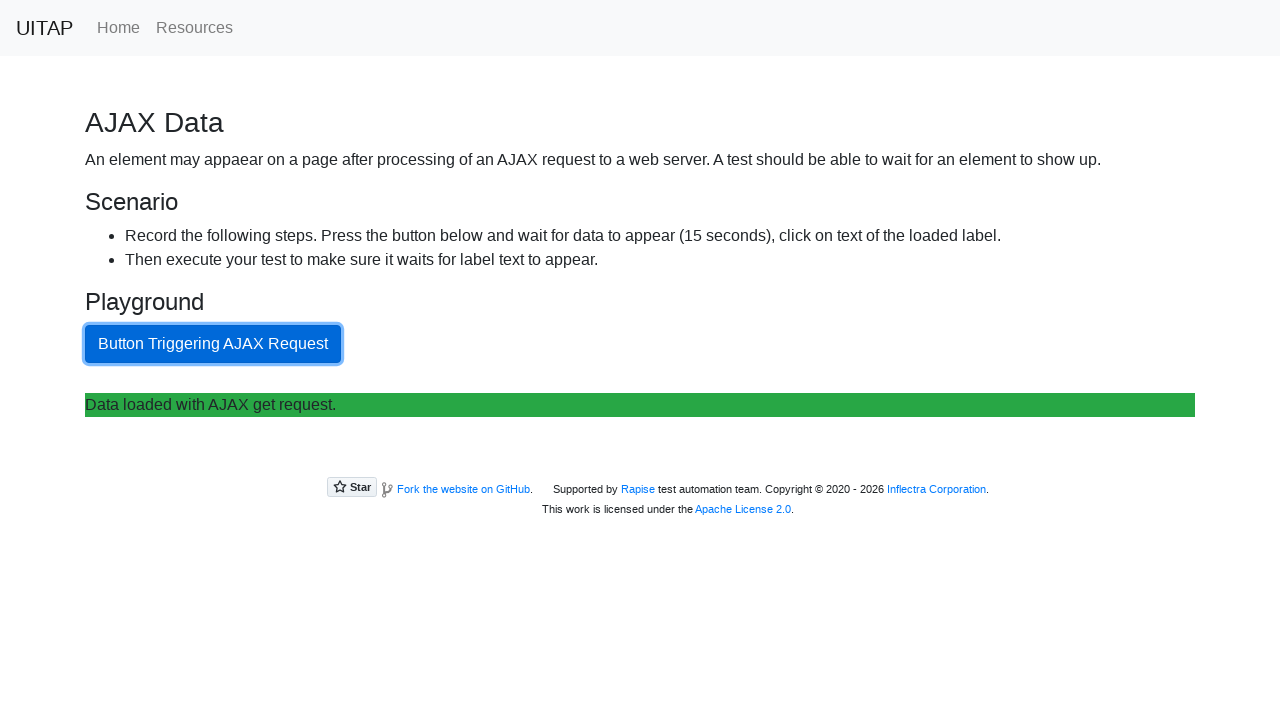

Retrieved text contents from success element
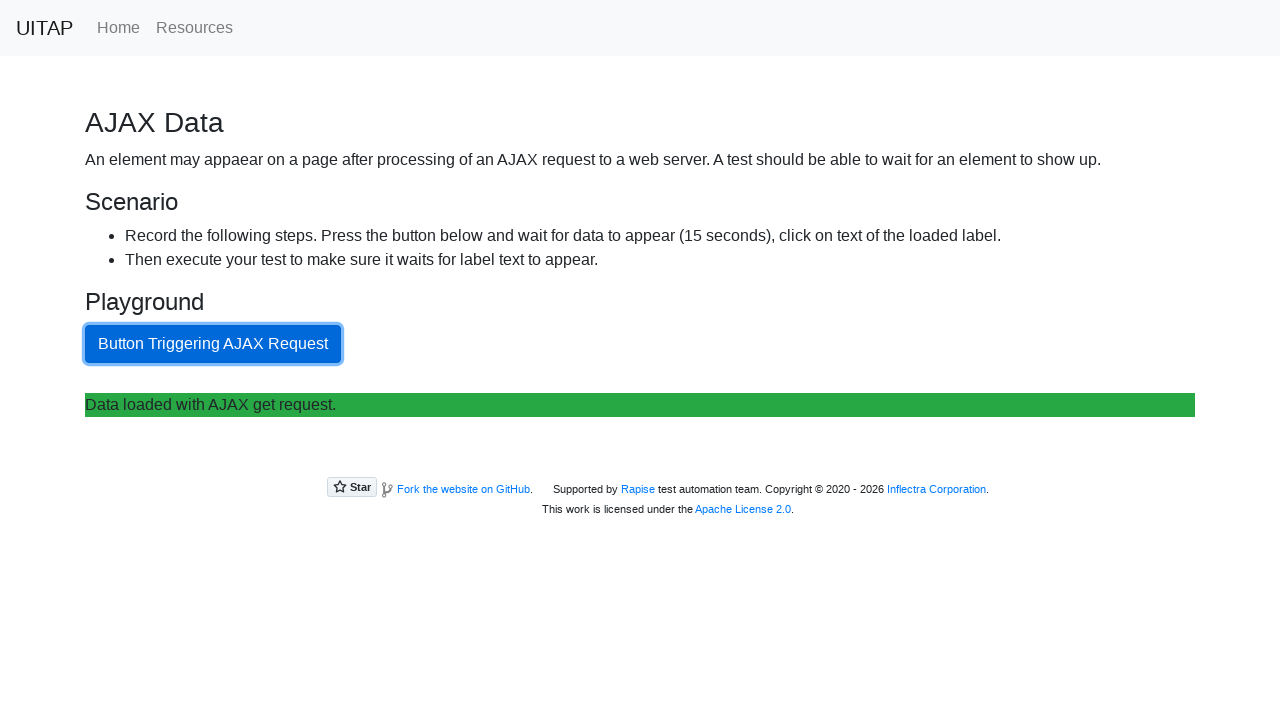

Verified success message contains expected text 'Data loaded with AJAX get request.'
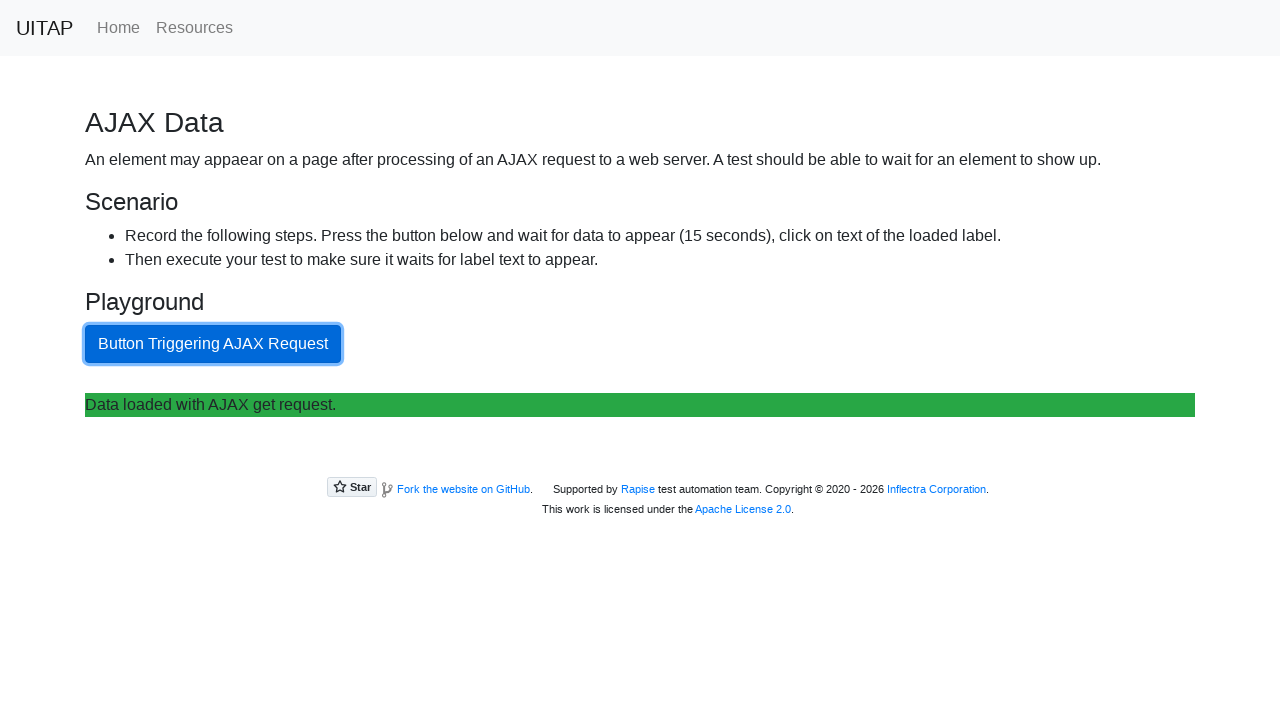

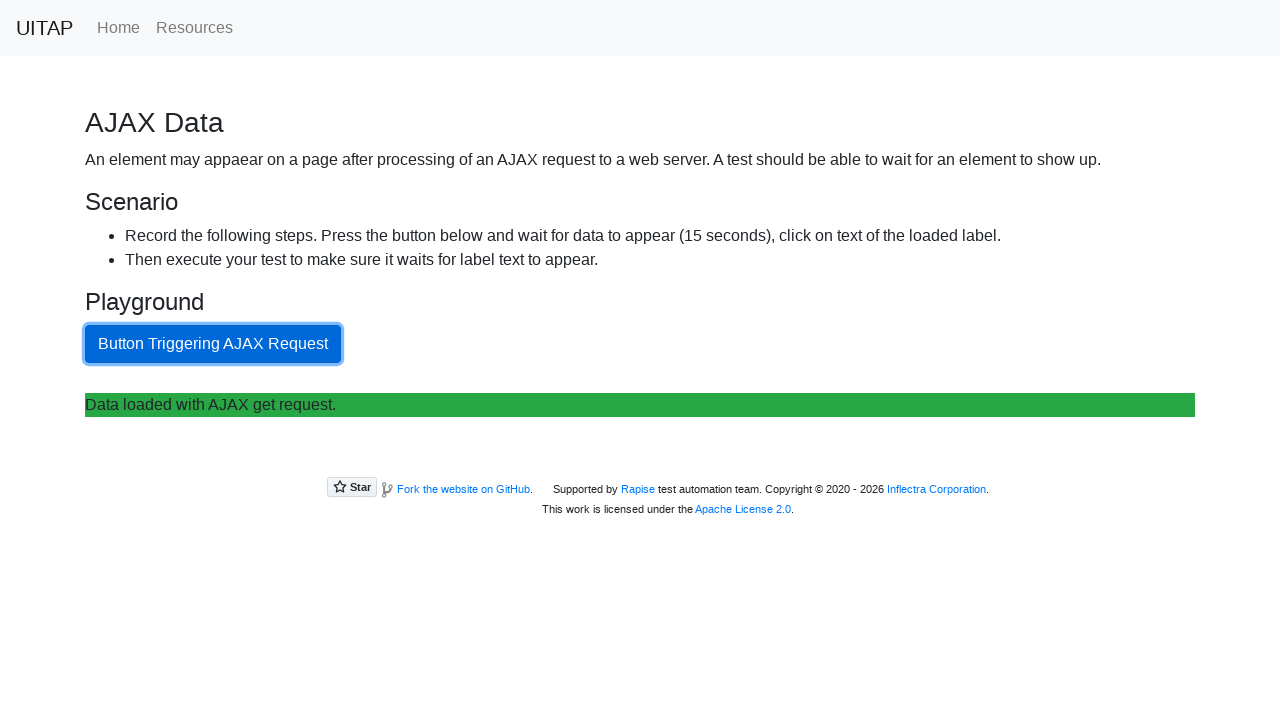